Tests the drag and drop functionality on jQueryUI by switching to an iframe and dragging an element to a drop target

Starting URL: https://jqueryui.com/droppable/

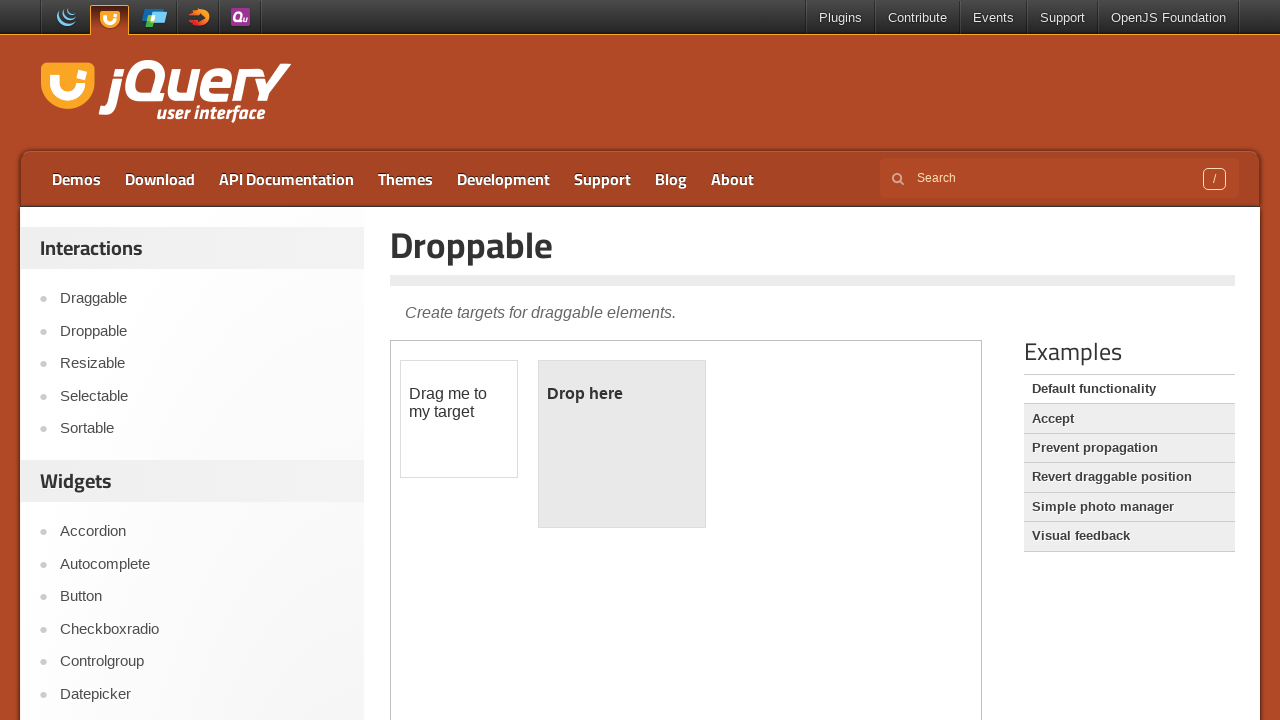

Navigated to jQuery UI droppable demo page
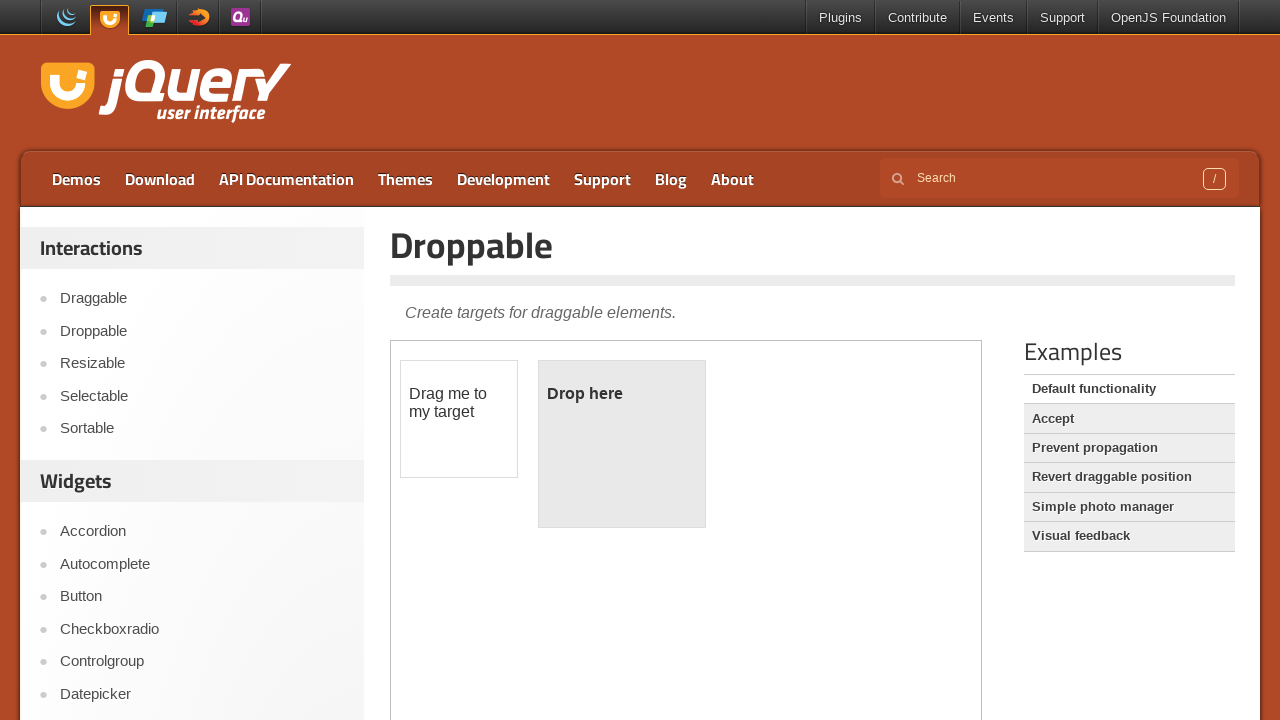

Located the demo iframe
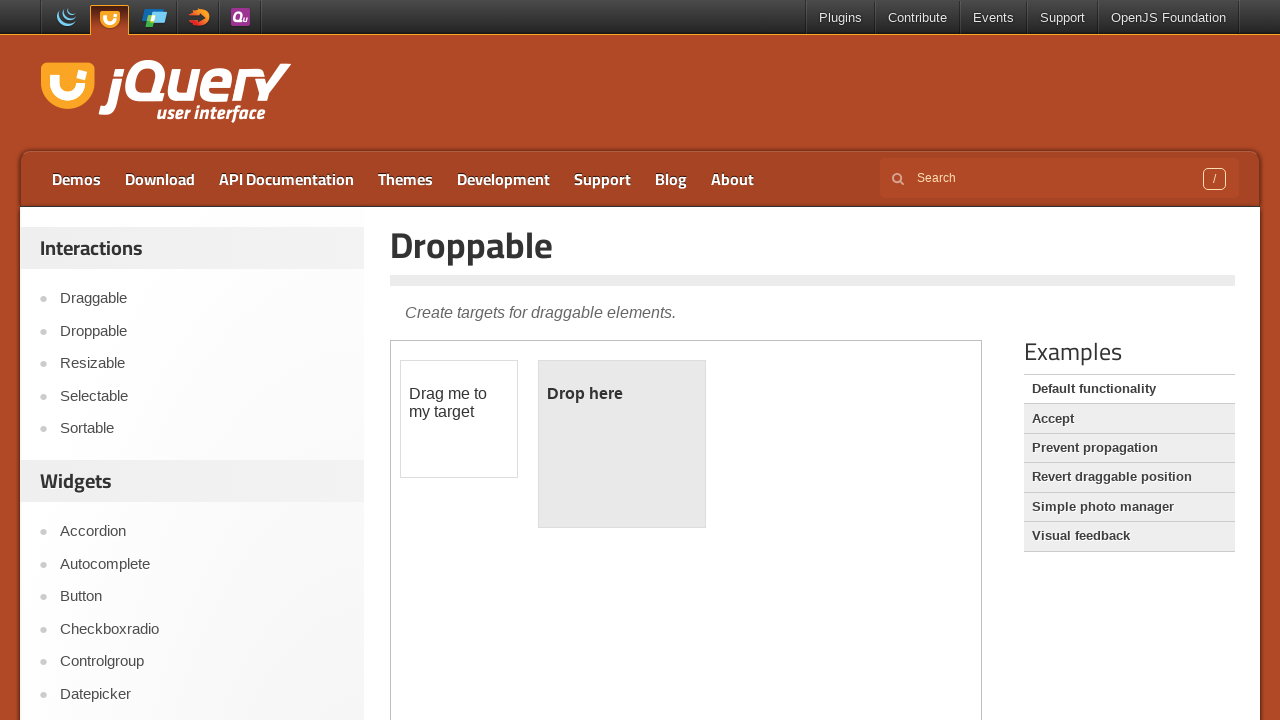

Located the draggable element within the iframe
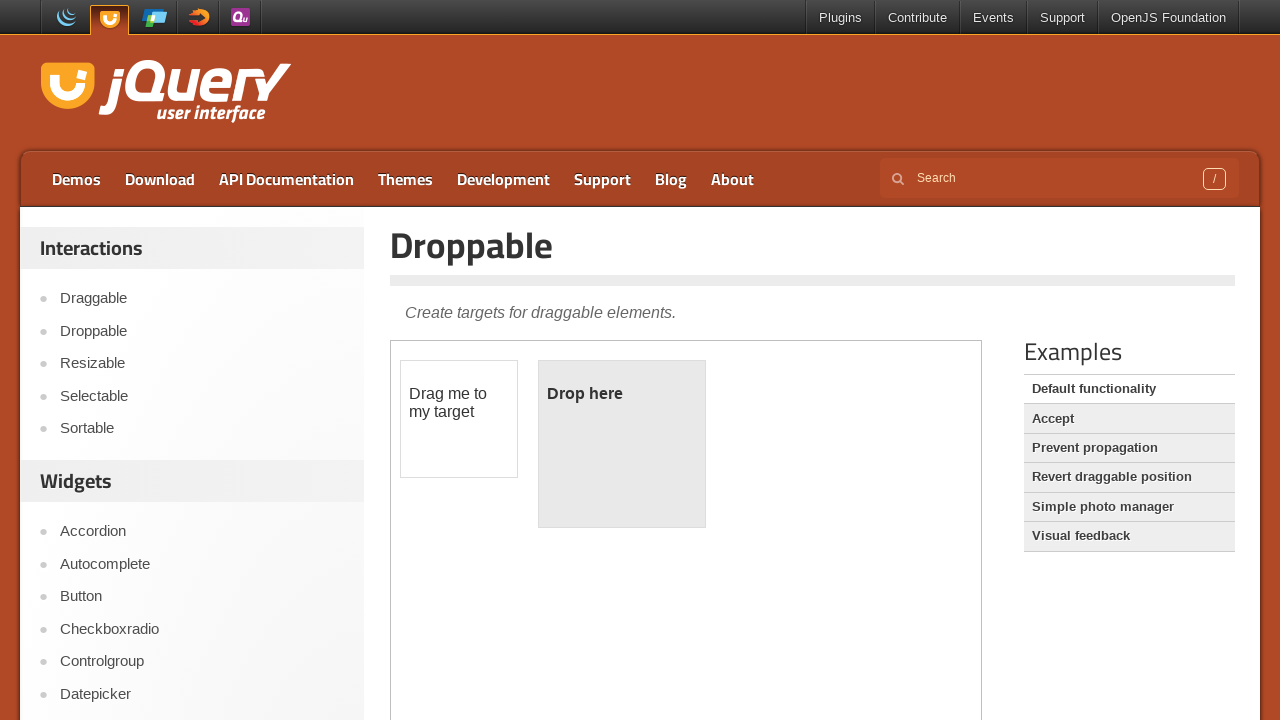

Located the droppable target element within the iframe
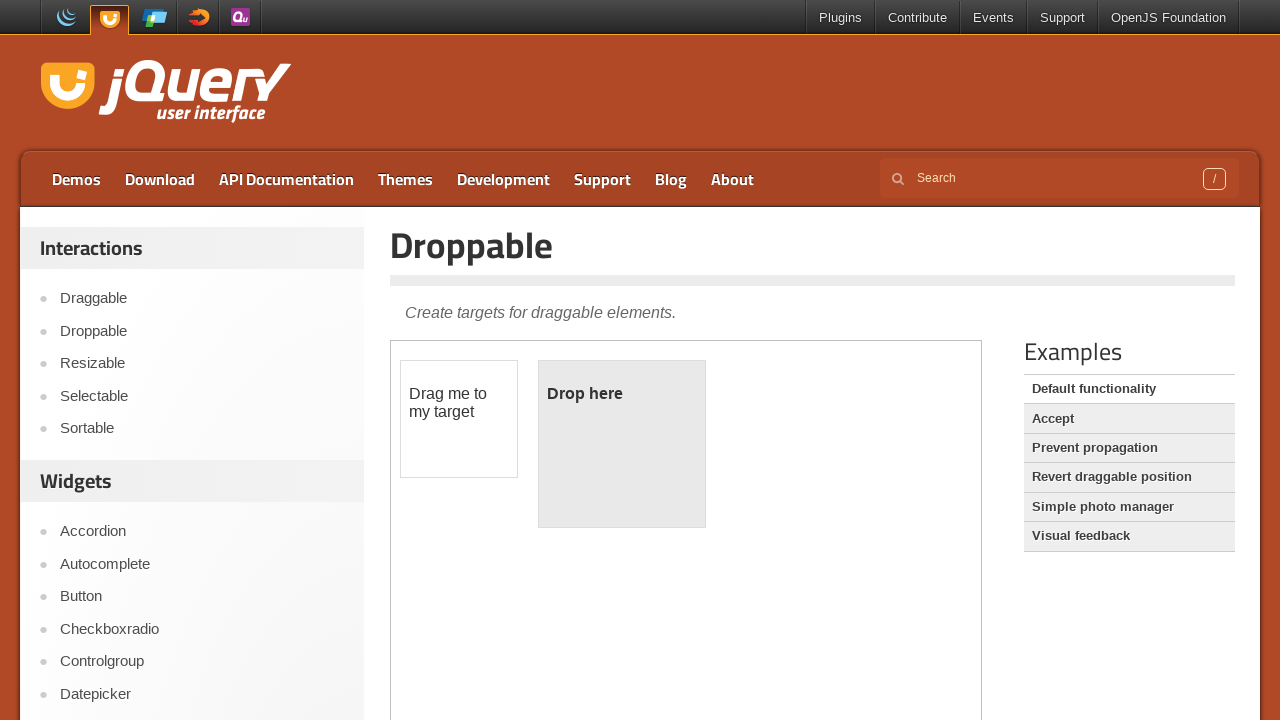

Dragged draggable element to droppable target at (622, 444)
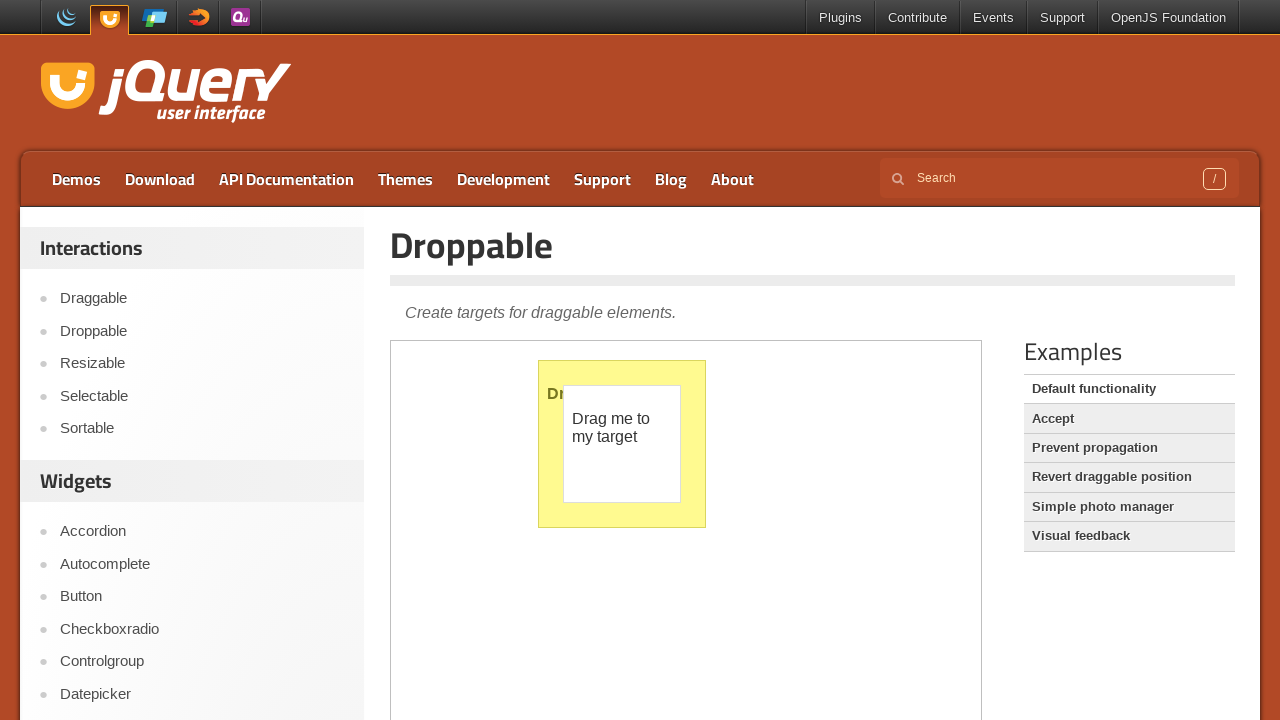

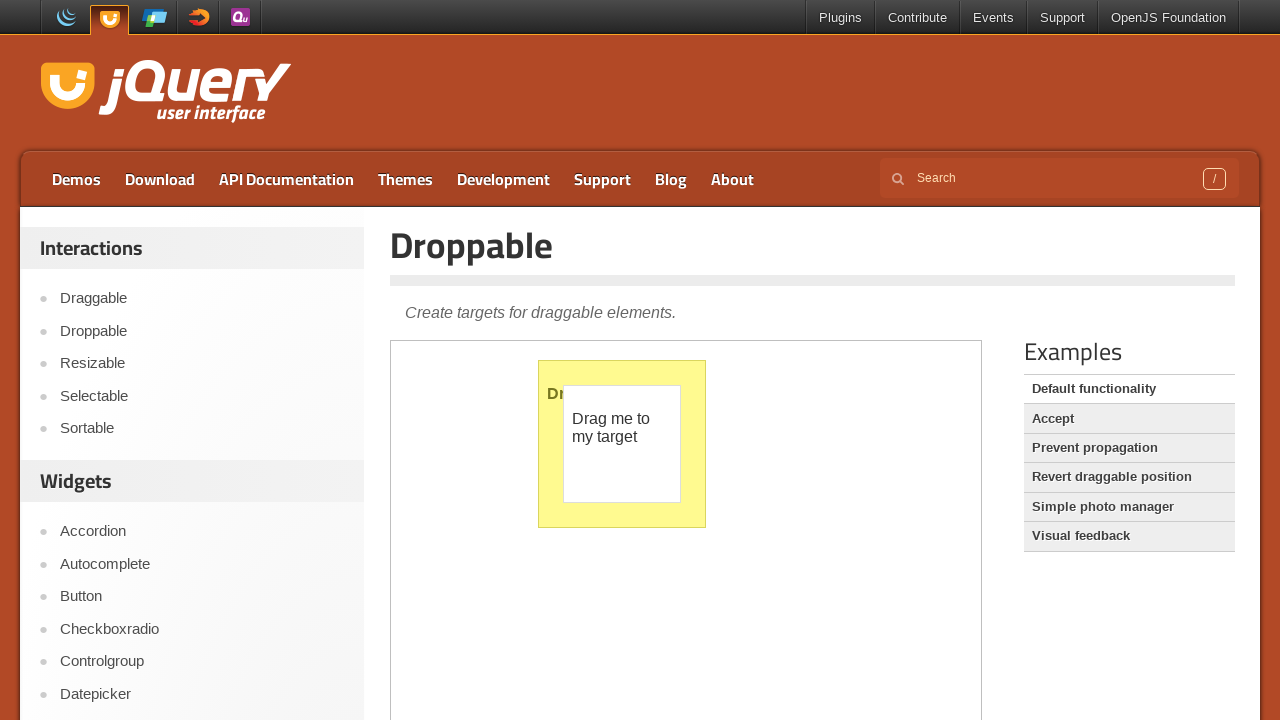